Tests responsive design by resizing the viewport to desktop, tablet, and mobile sizes and verifying the page displays correctly

Starting URL: https://my.nikon.com.cn

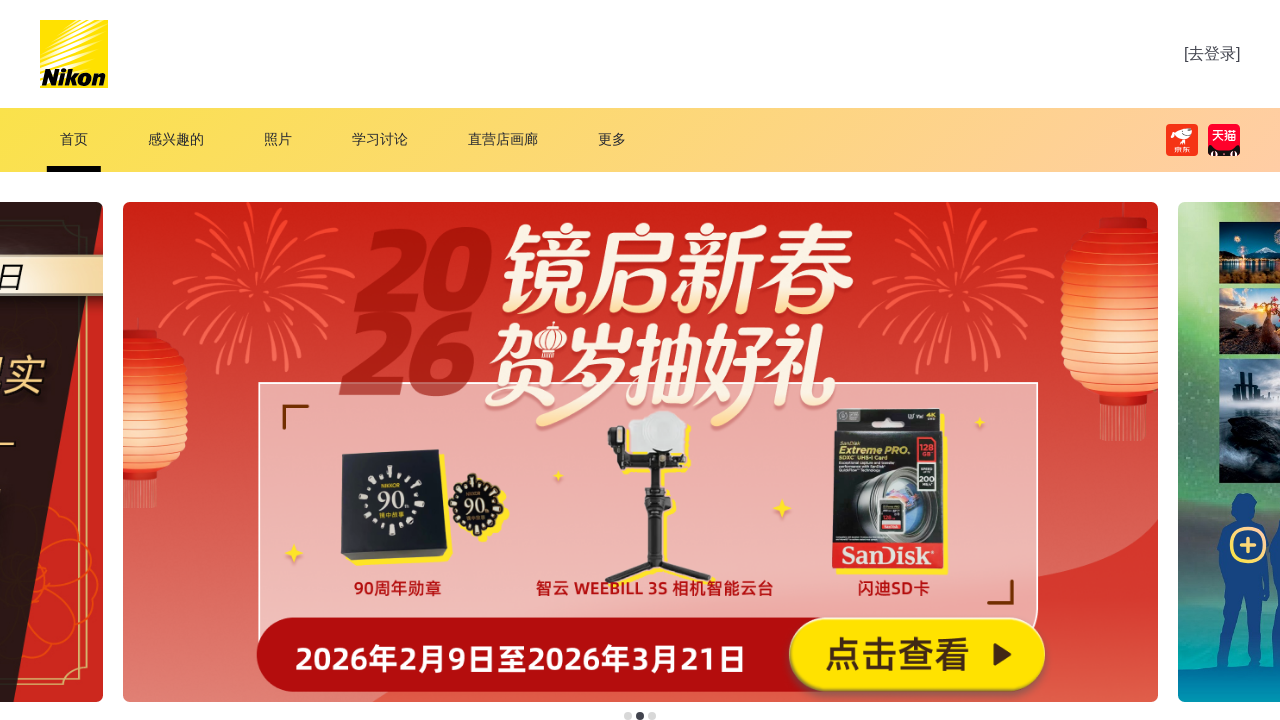

Set viewport to desktop size (1920x1080)
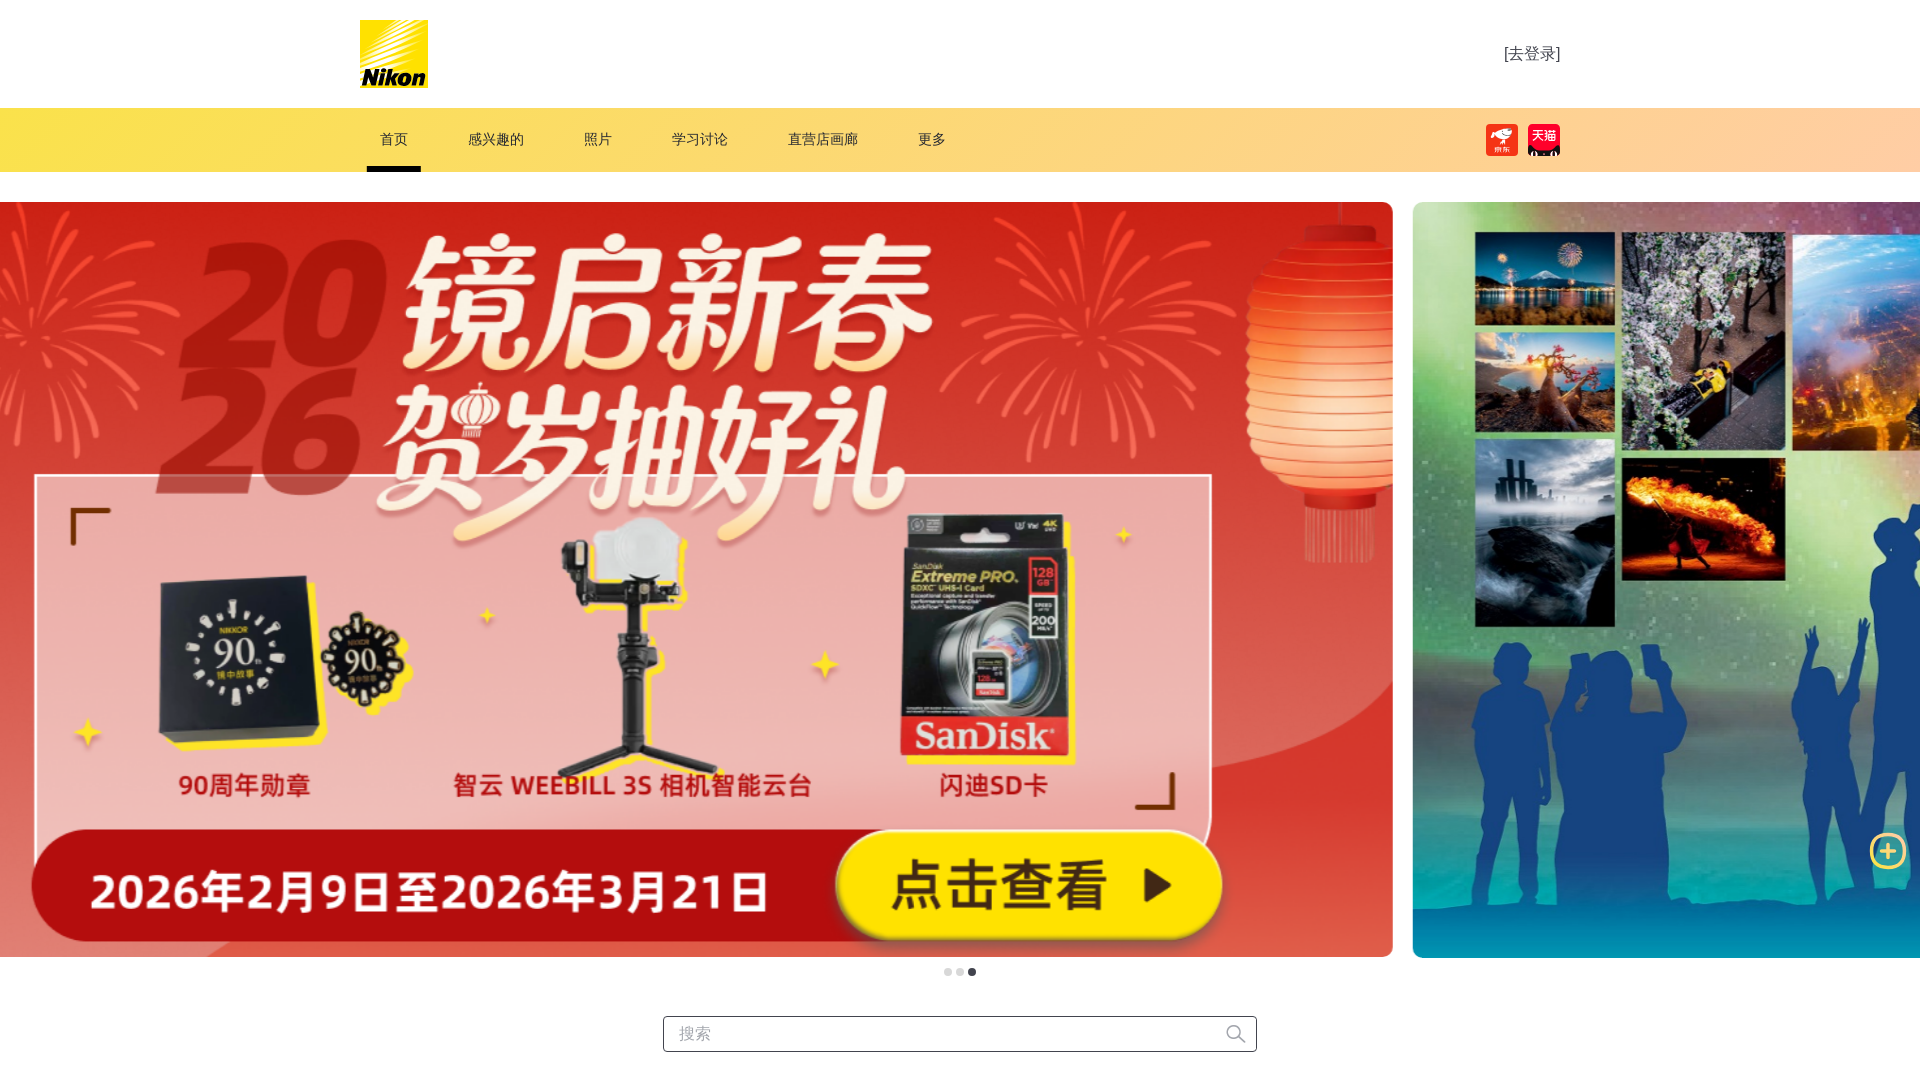

Waited 2 seconds for desktop layout to render
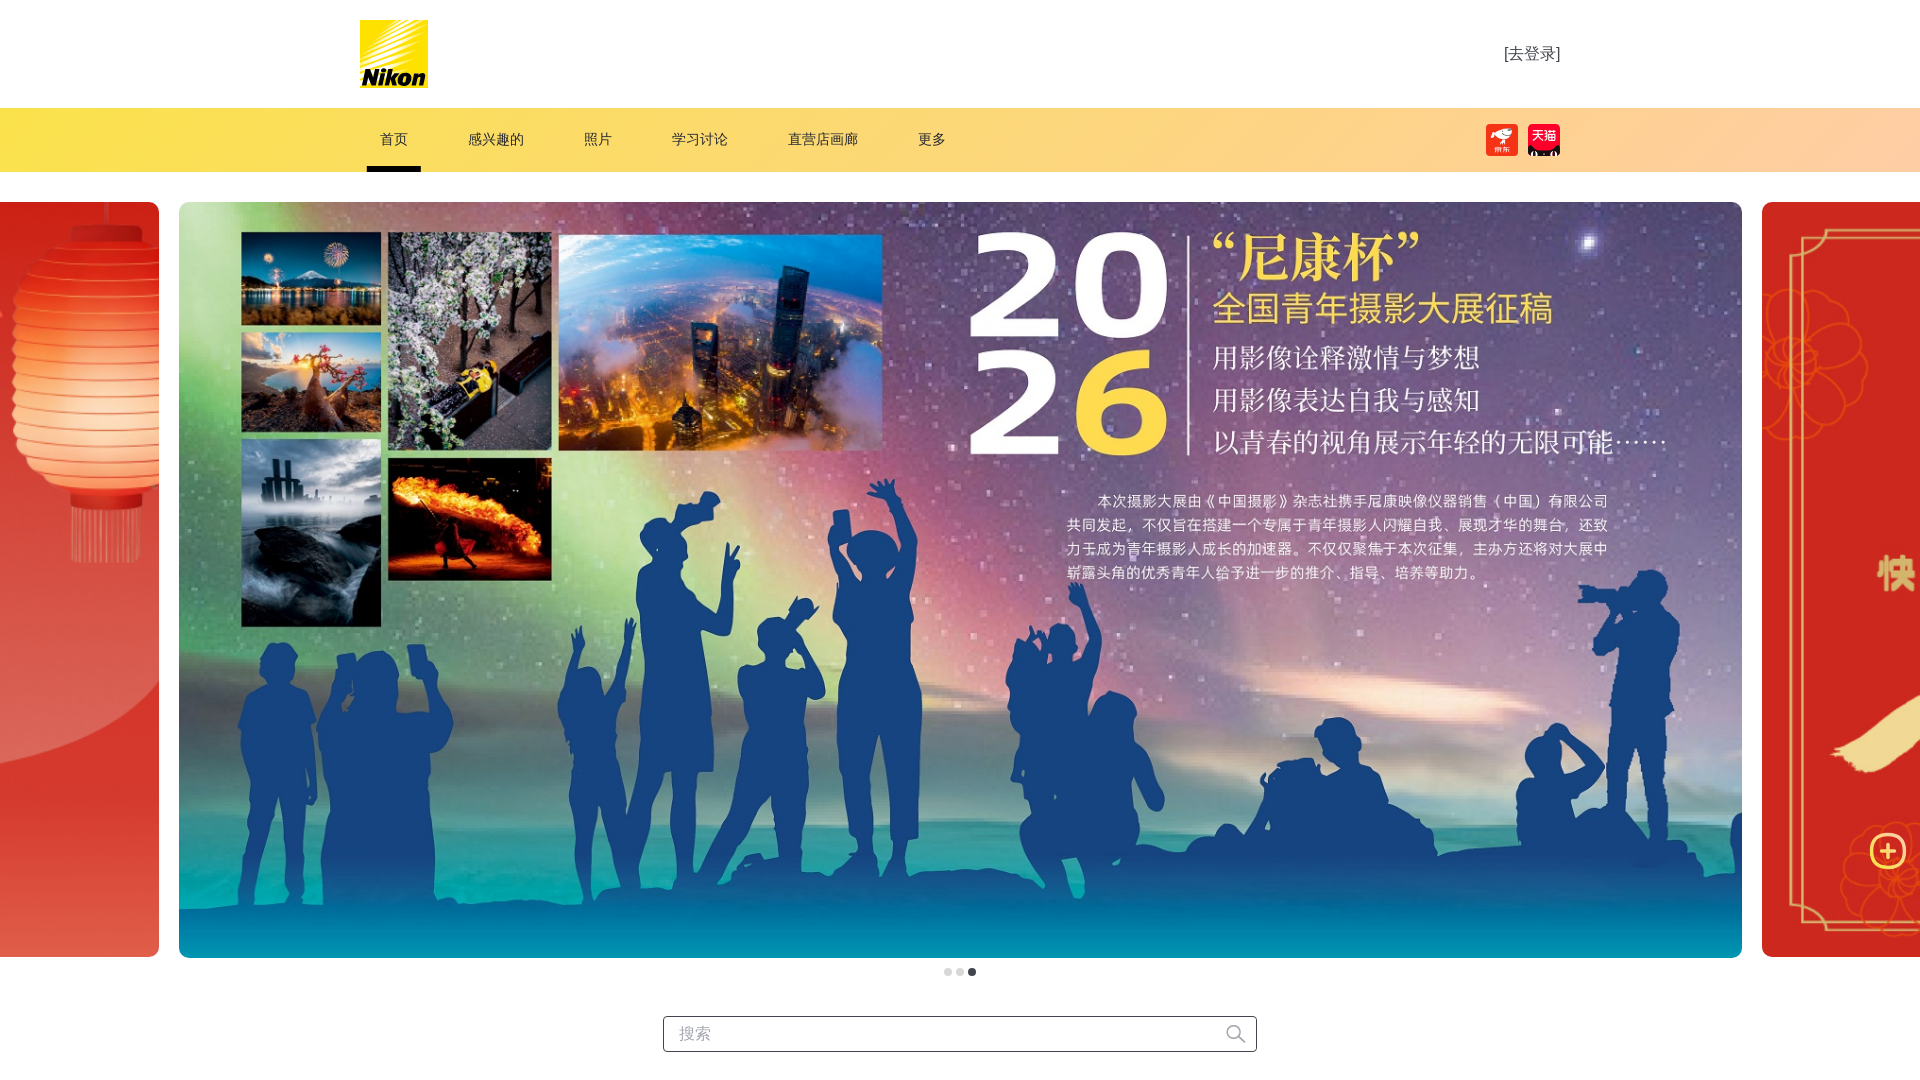

Verified body element is visible on desktop
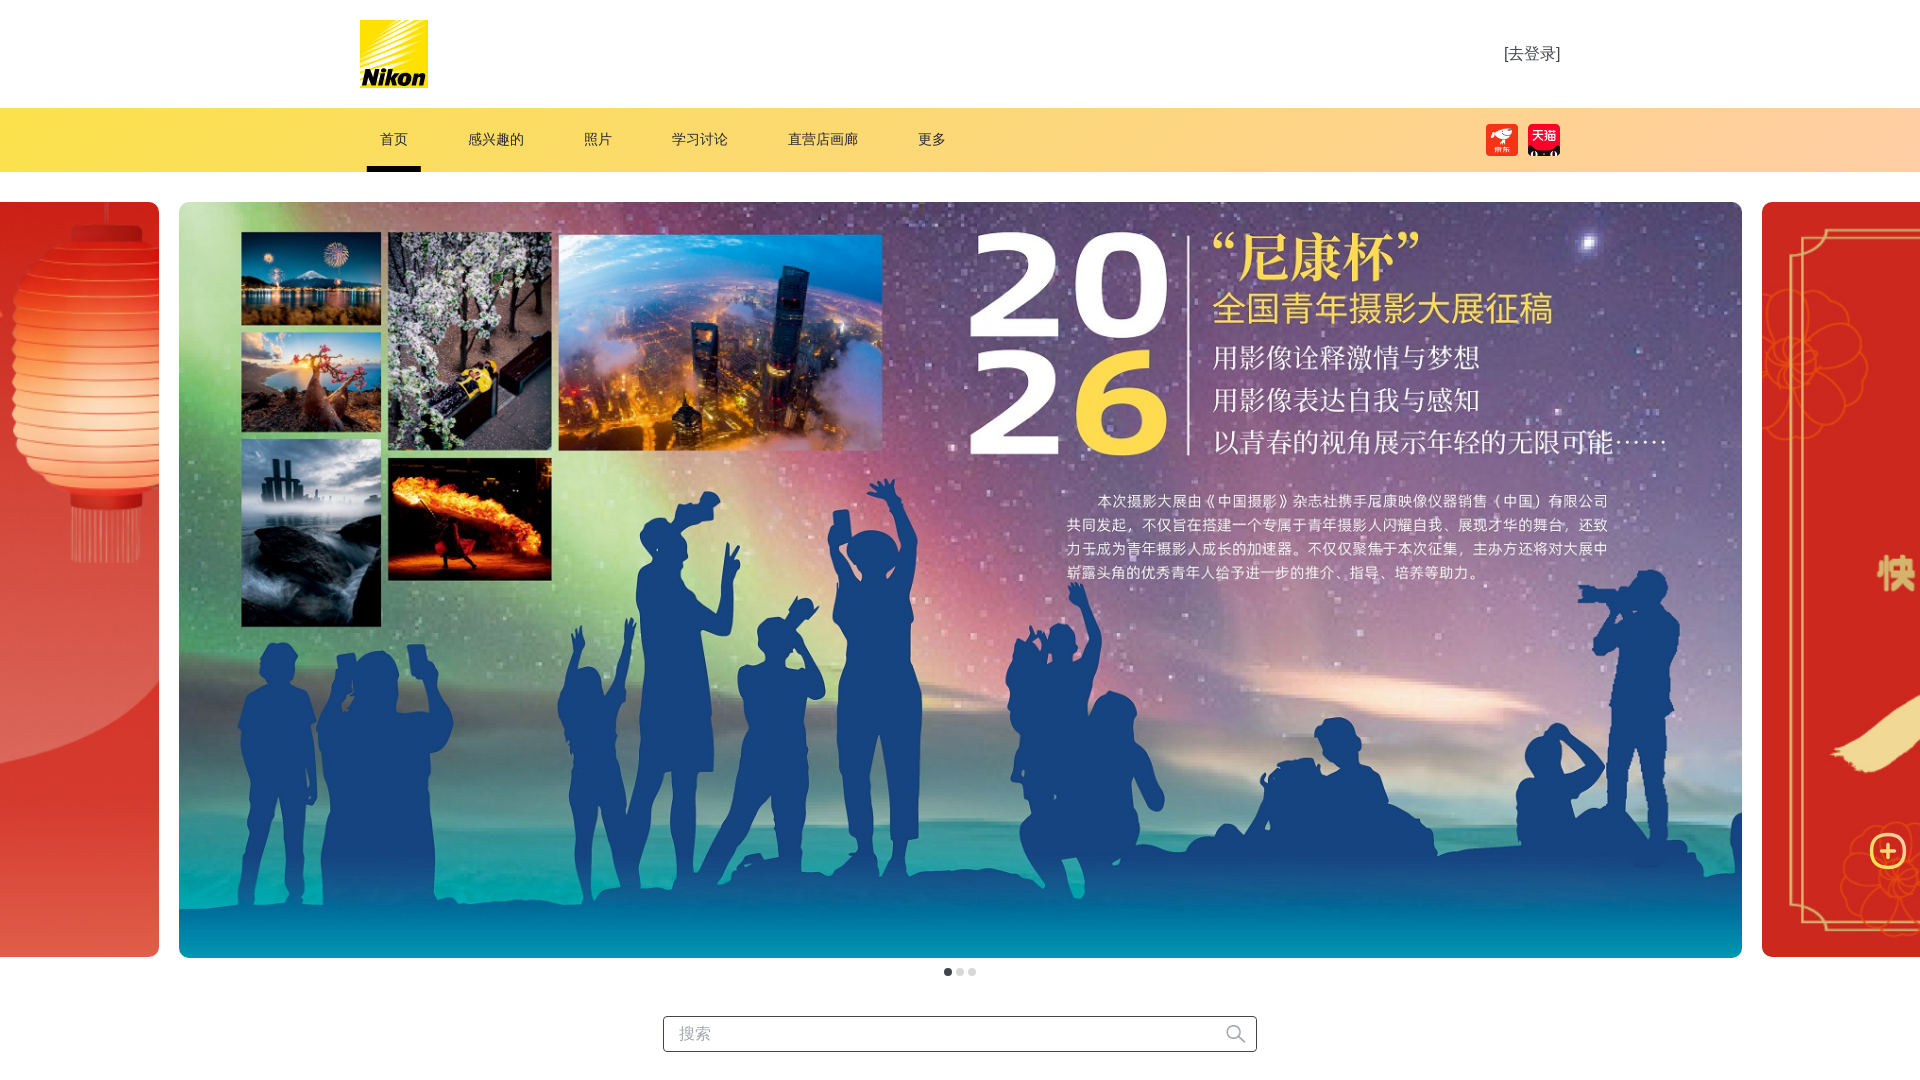

Set viewport to tablet size (768x1024)
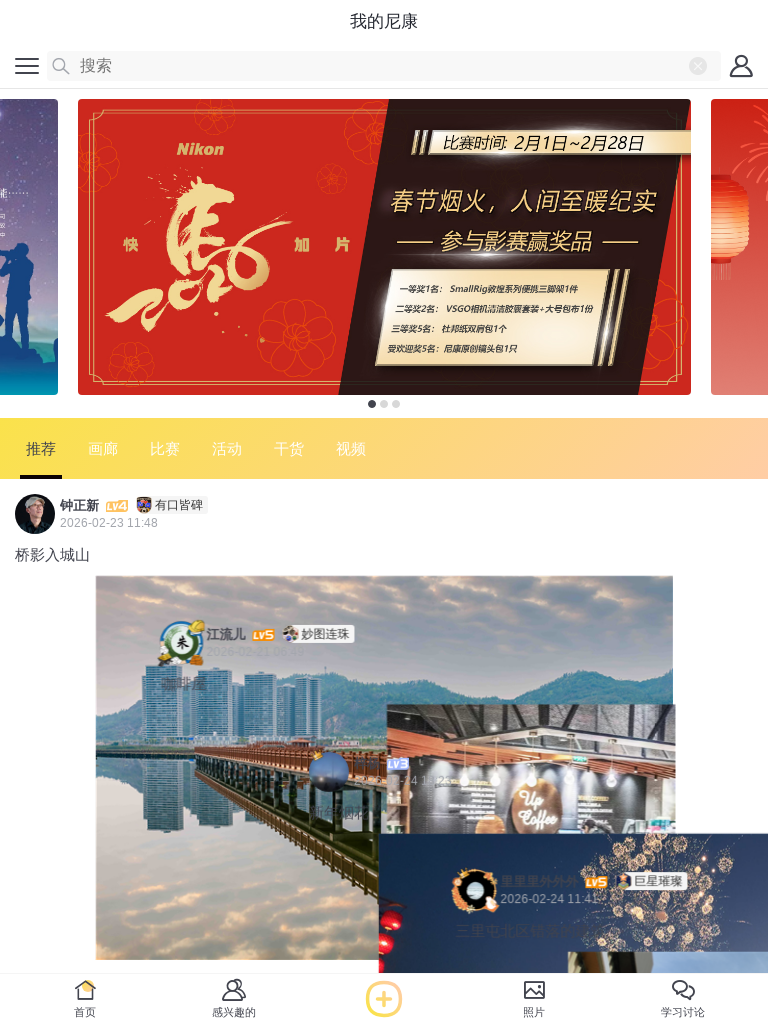

Waited 2 seconds for tablet layout to render
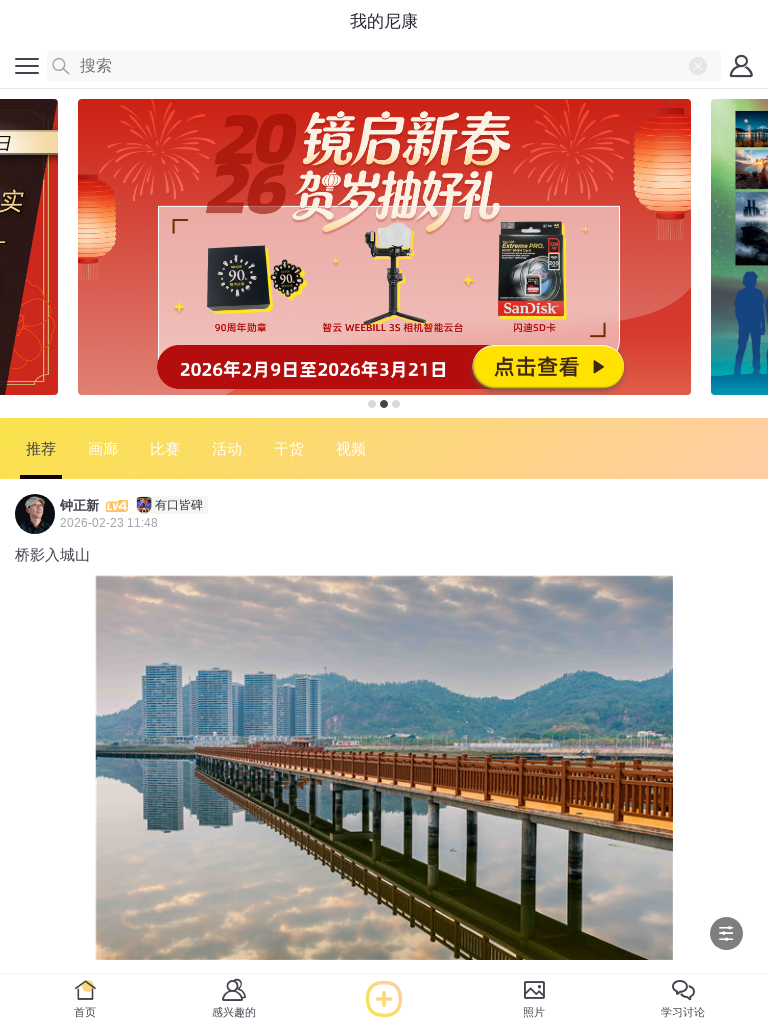

Verified body element is visible on tablet
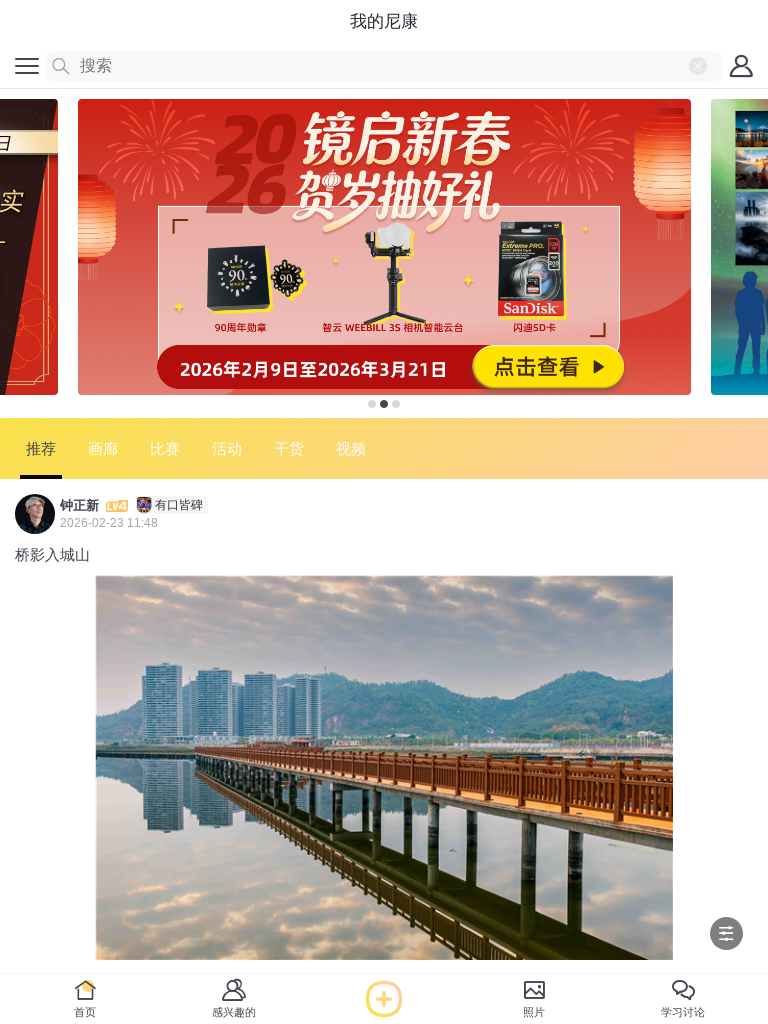

Set viewport to mobile size (375x667)
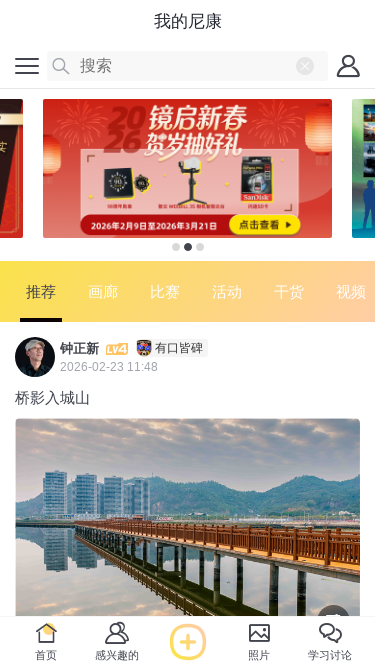

Waited 2 seconds for mobile layout to render
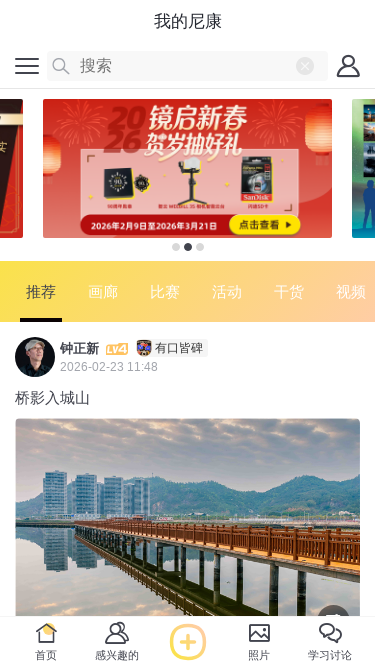

Verified body element is visible on mobile
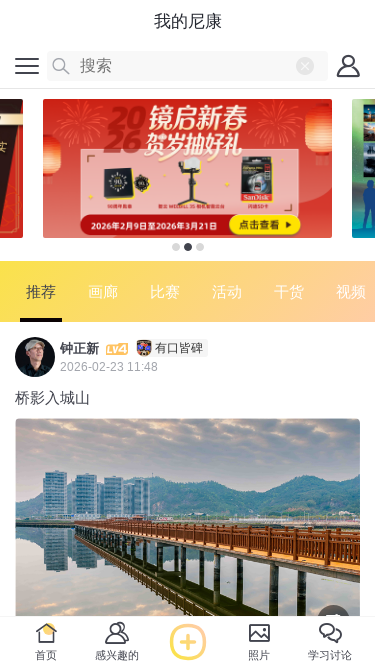

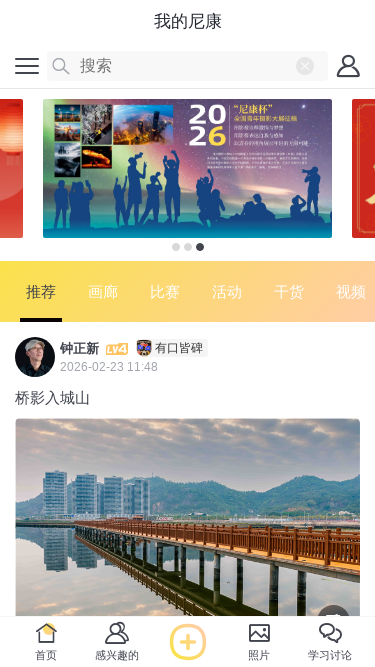